Tests right-click (context menu) functionality on a jQuery context menu demo page by performing a context click on a button element.

Starting URL: https://swisnl.github.io/jQuery-contextMenu/demo.html

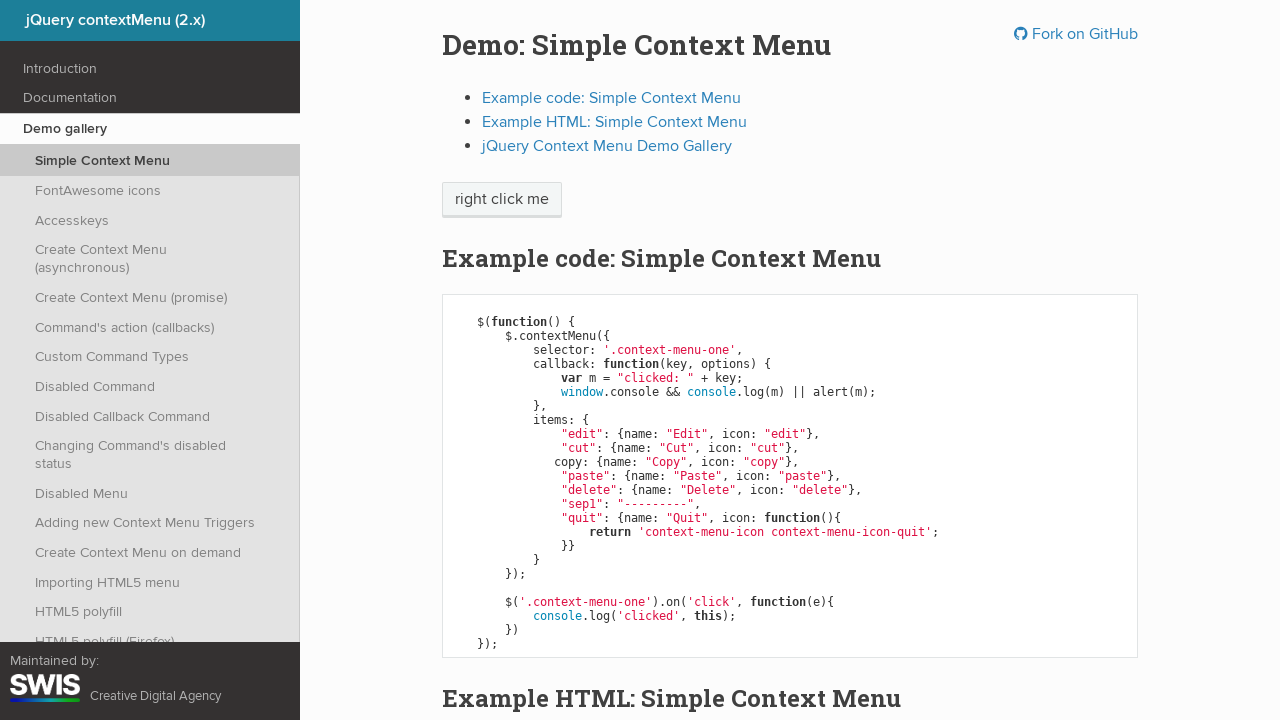

Context menu button became visible
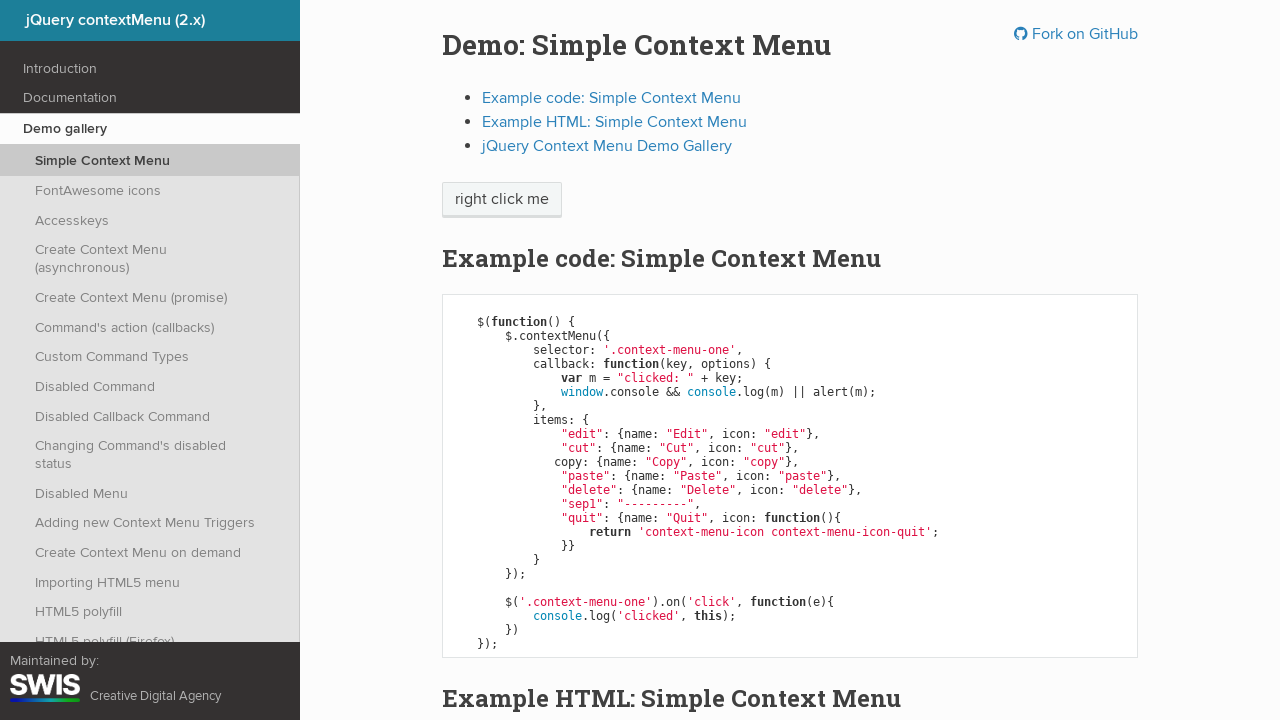

Right-clicked on context menu button to open context menu at (502, 200) on xpath=//span[@class='context-menu-one btn btn-neutral']
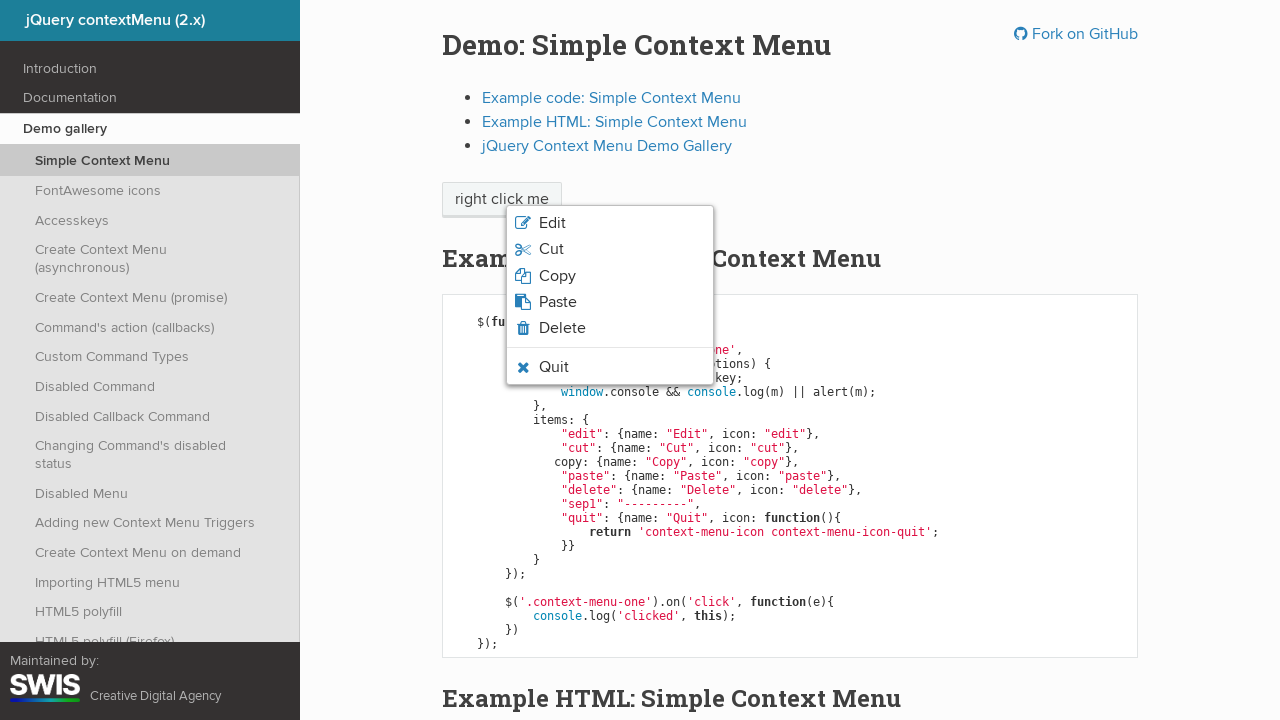

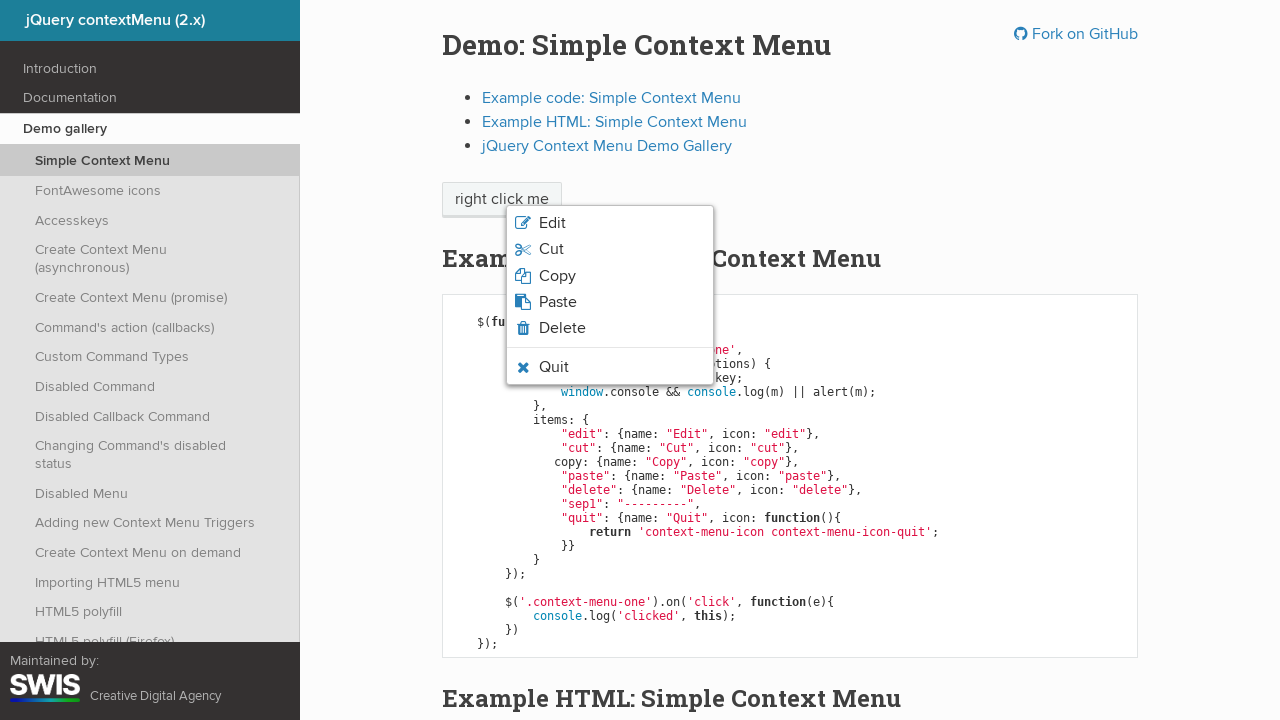